Tests drag and drop functionality by dragging a draggable element and dropping it onto a droppable target within an iframe

Starting URL: https://jqueryui.com/droppable/

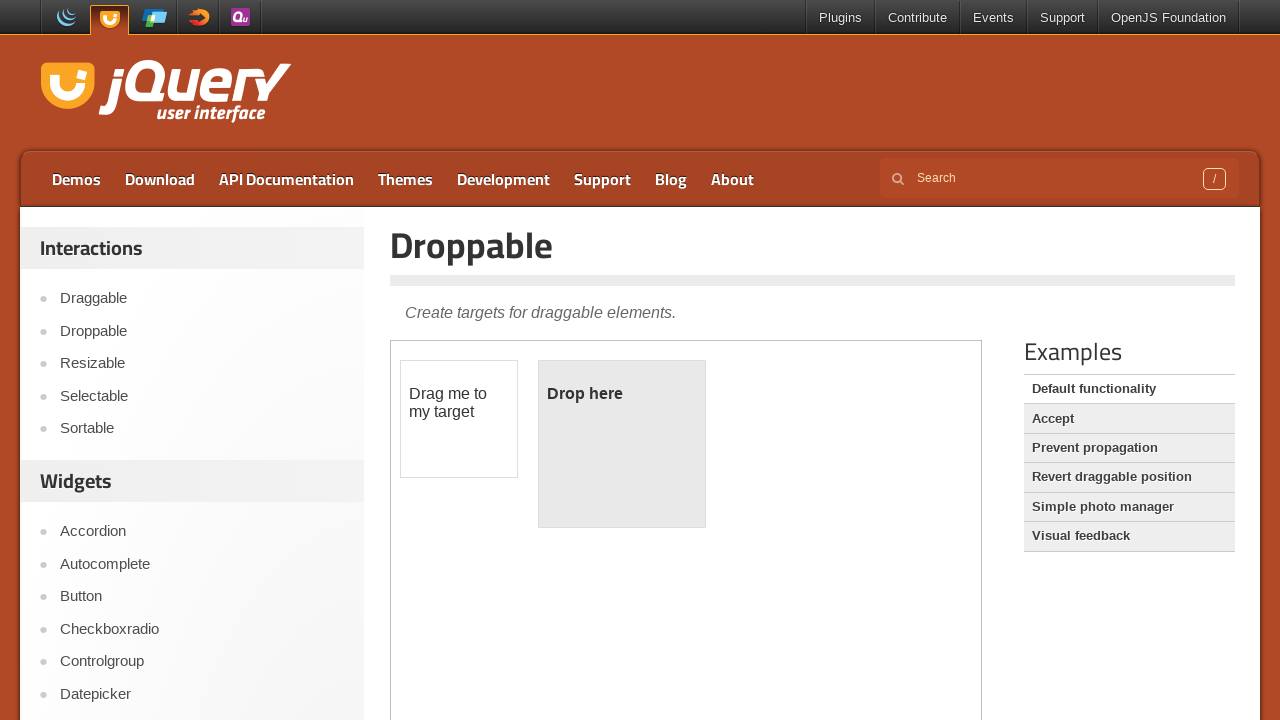

Located iframe containing drag and drop demo
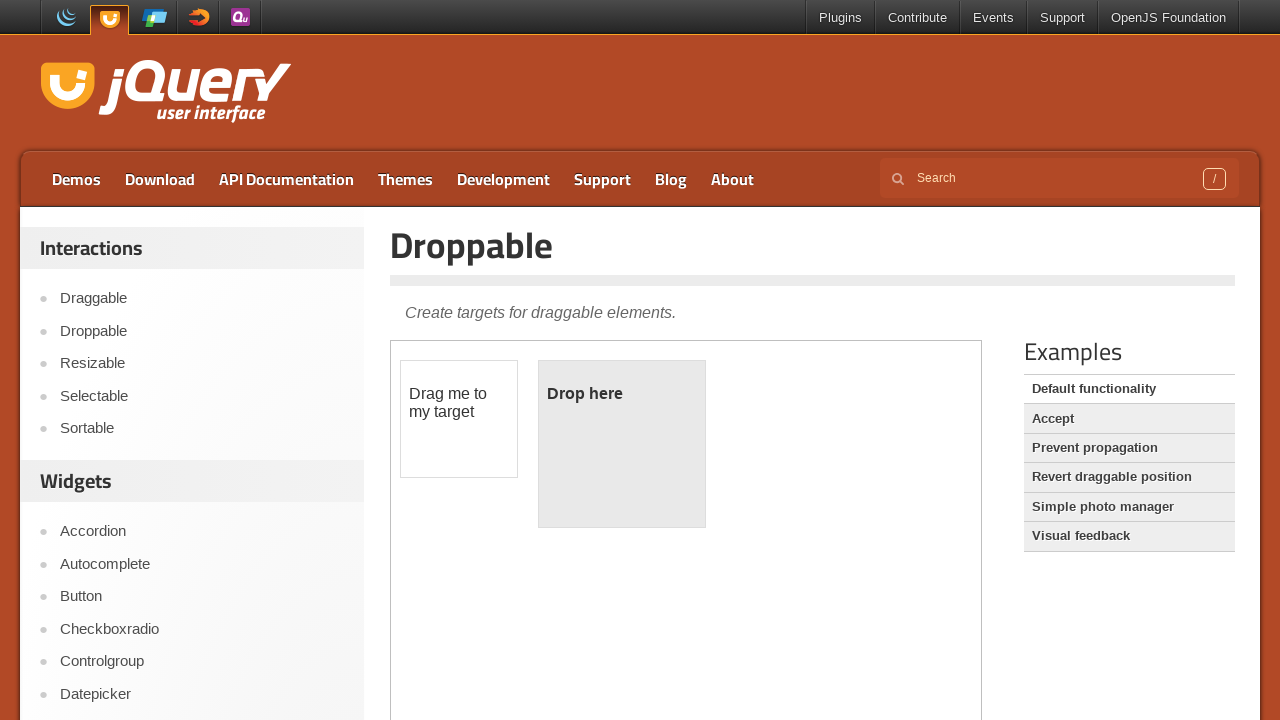

Located draggable source element with id 'draggable'
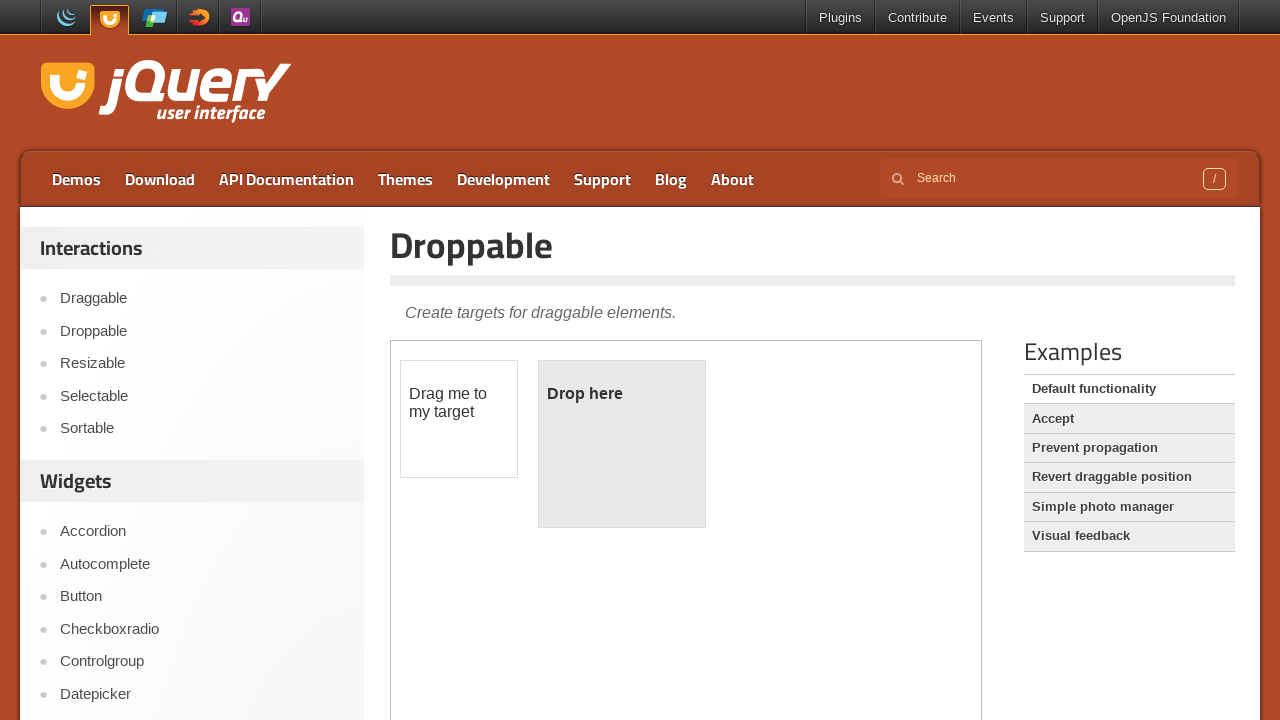

Located droppable destination element with id 'droppable'
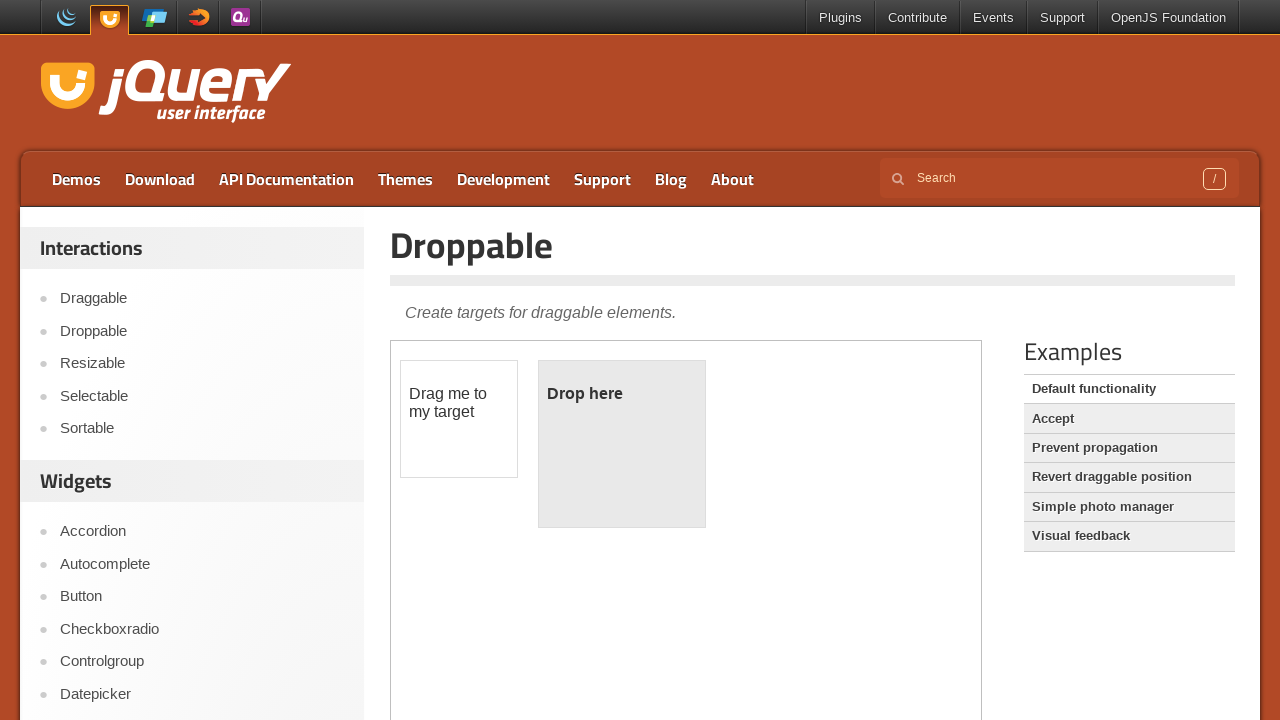

Dragged draggable element onto droppable target at (622, 444)
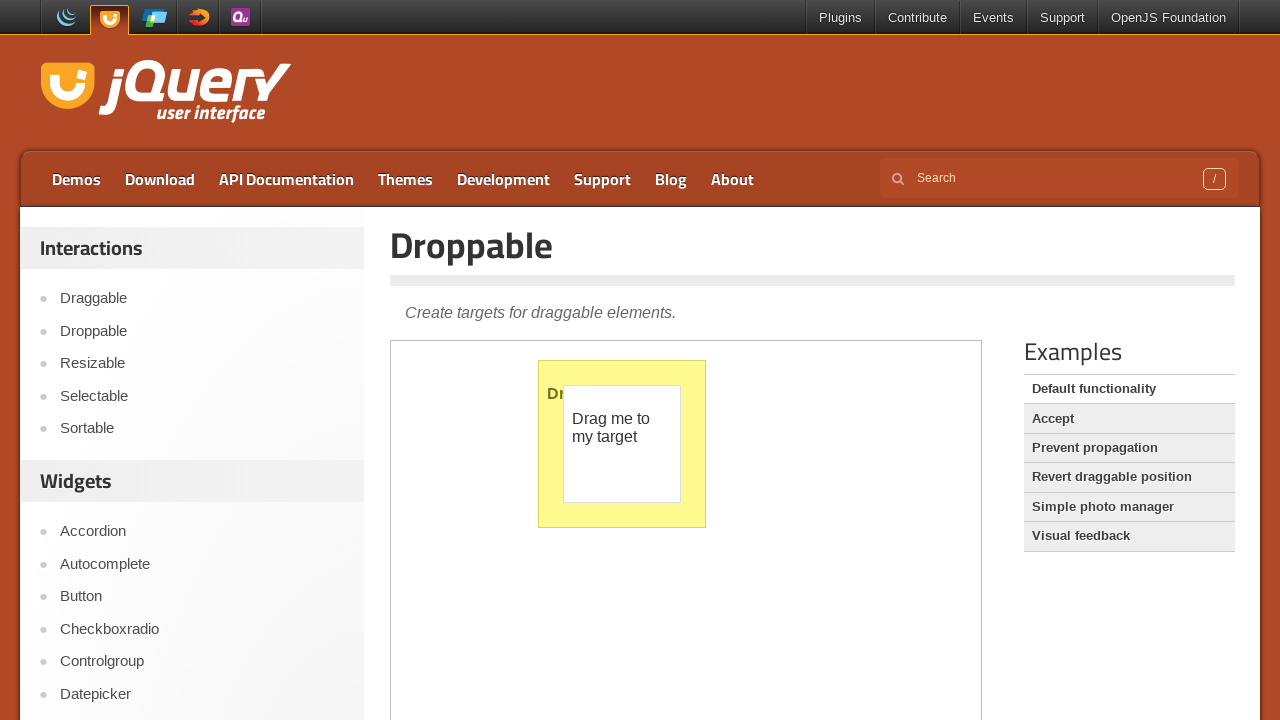

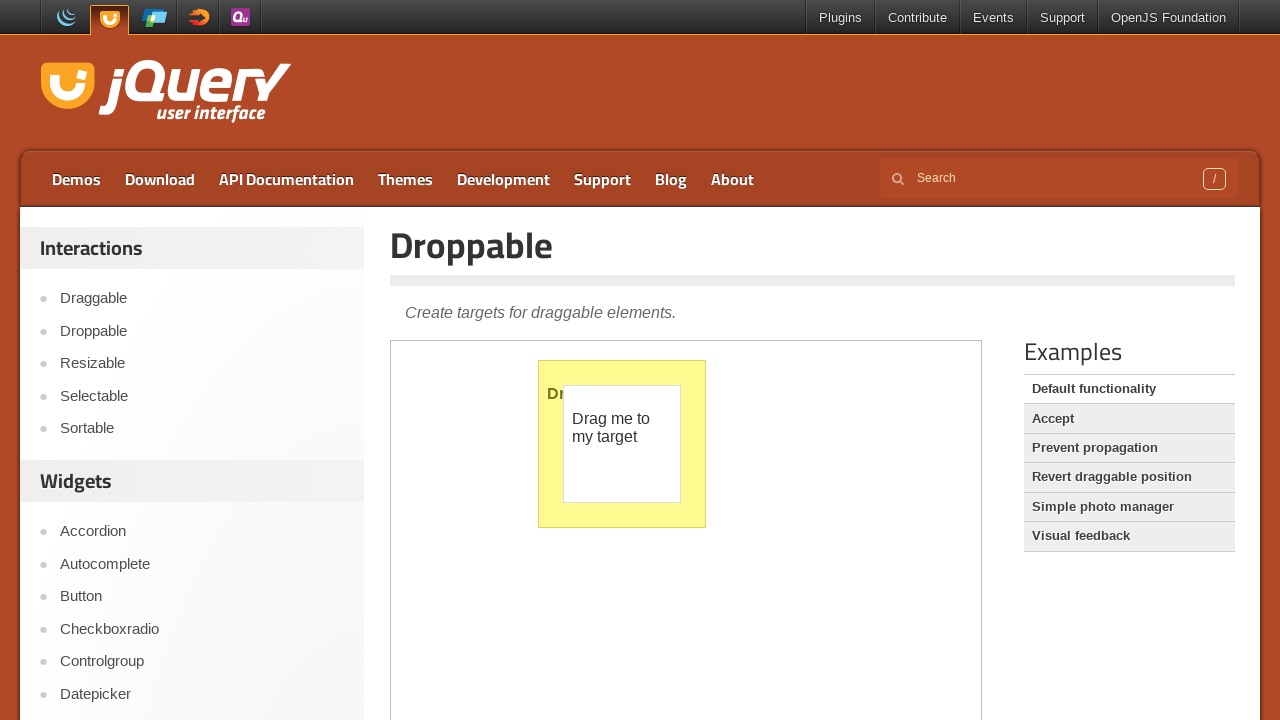